Tests dynamic dropdown functionality on a flight booking practice site by selecting origin city (Bangalore), destination city (Chennai), and clicking on a date in the date picker.

Starting URL: https://rahulshettyacademy.com/dropdownsPractise/

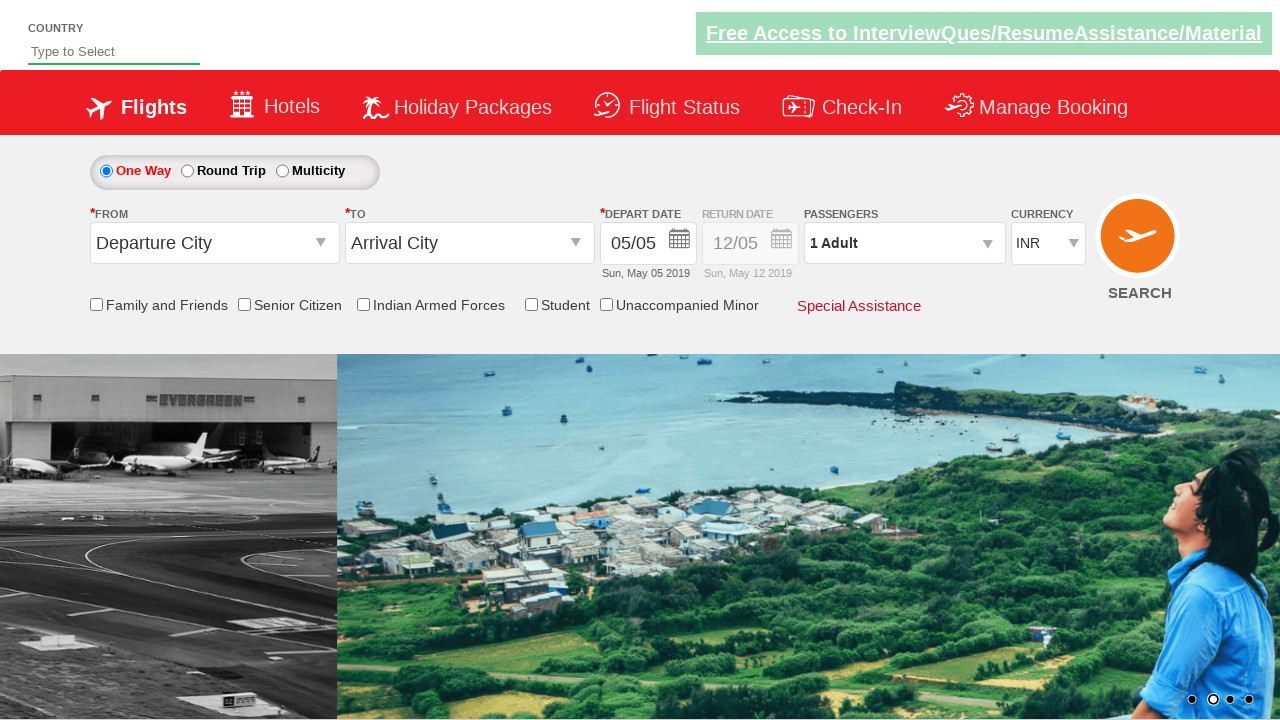

Clicked origin station dropdown to open it at (214, 243) on #ctl00_mainContent_ddl_originStation1_CTXT
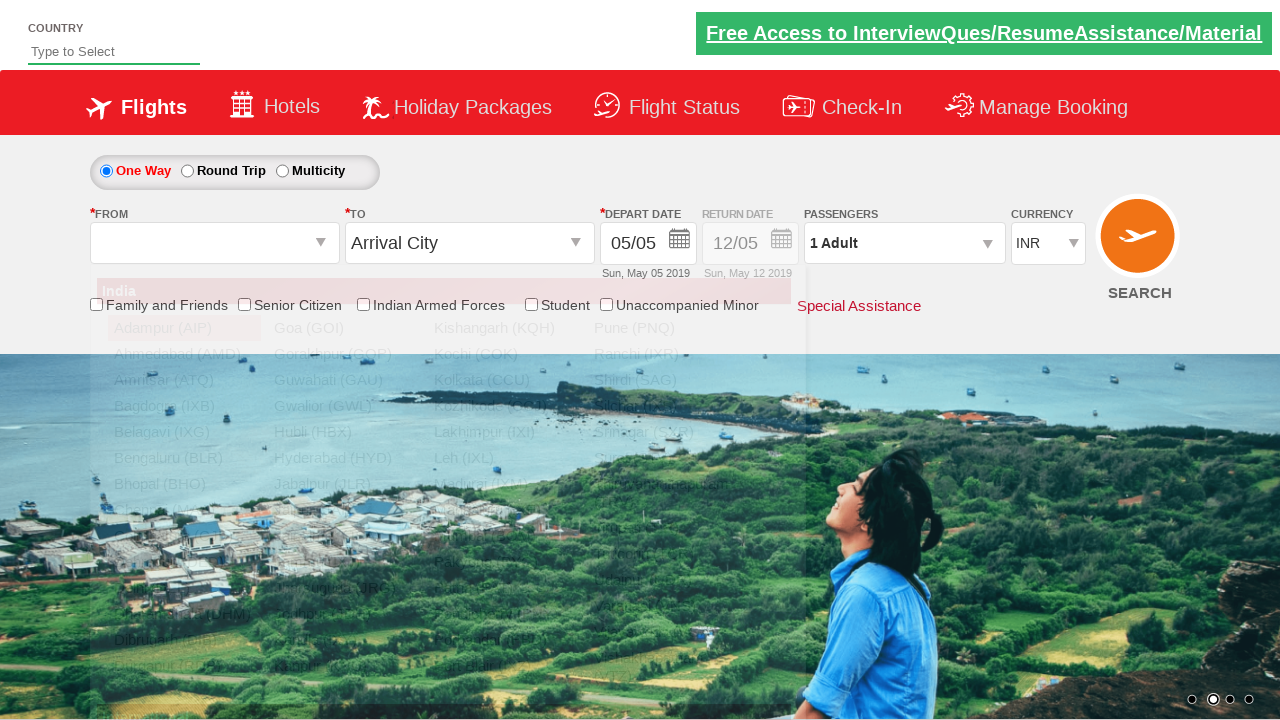

Selected Bangalore (BLR) as origin city at (184, 458) on xpath=//a[@value='BLR']
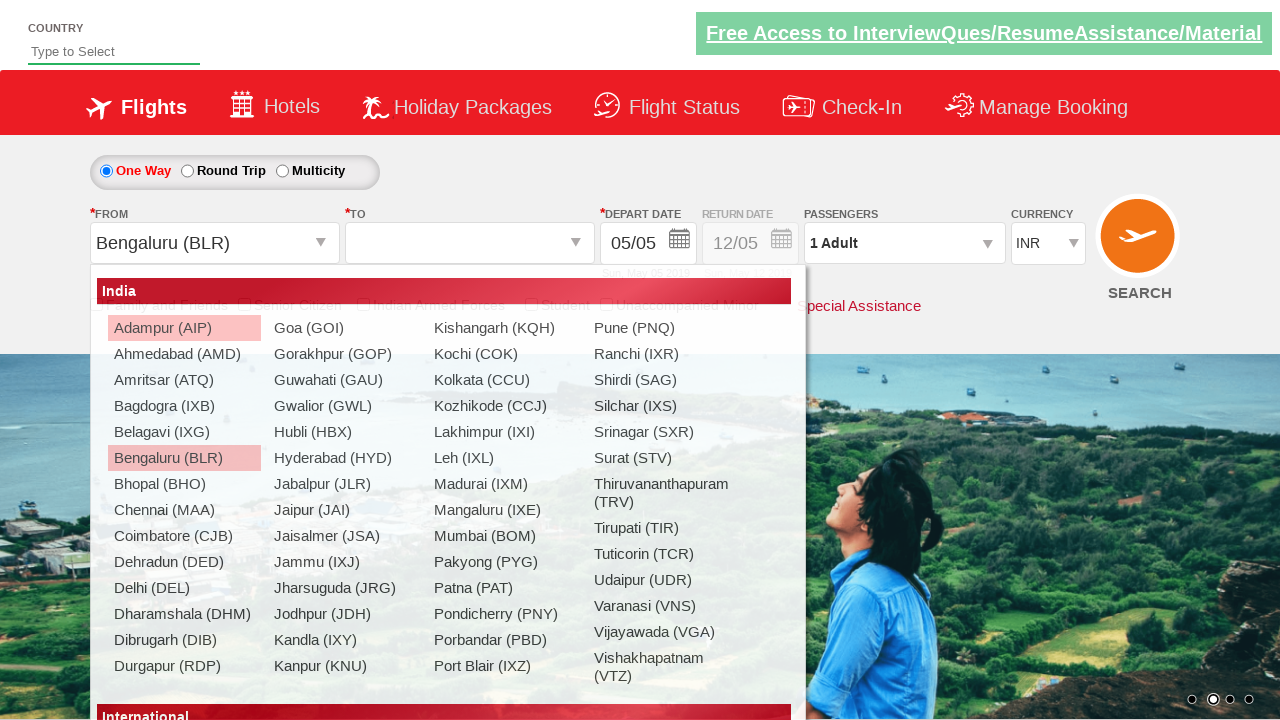

Destination dropdown loaded with Chennai (MAA) option available
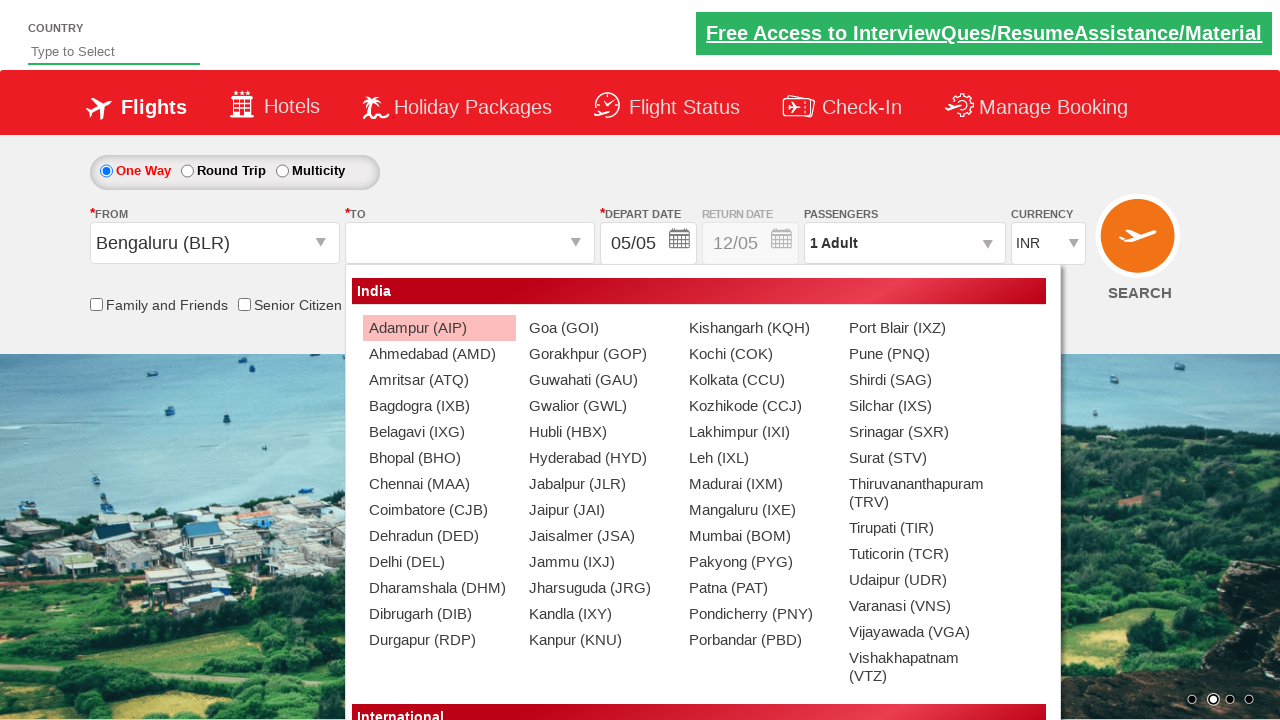

Selected Chennai (MAA) as destination city at (439, 484) on xpath=//div[@id='glsctl00_mainContent_ddl_destinationStation1_CTNR'] //a[@value=
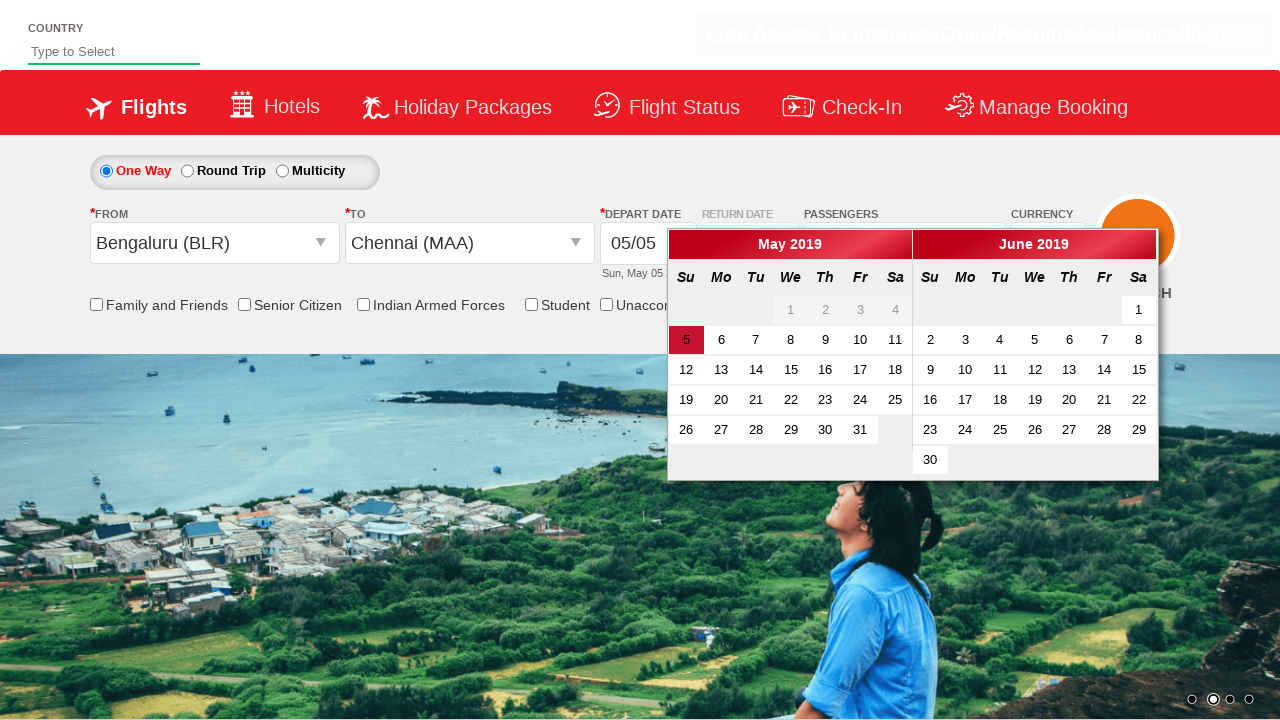

Date picker loaded with active date visible
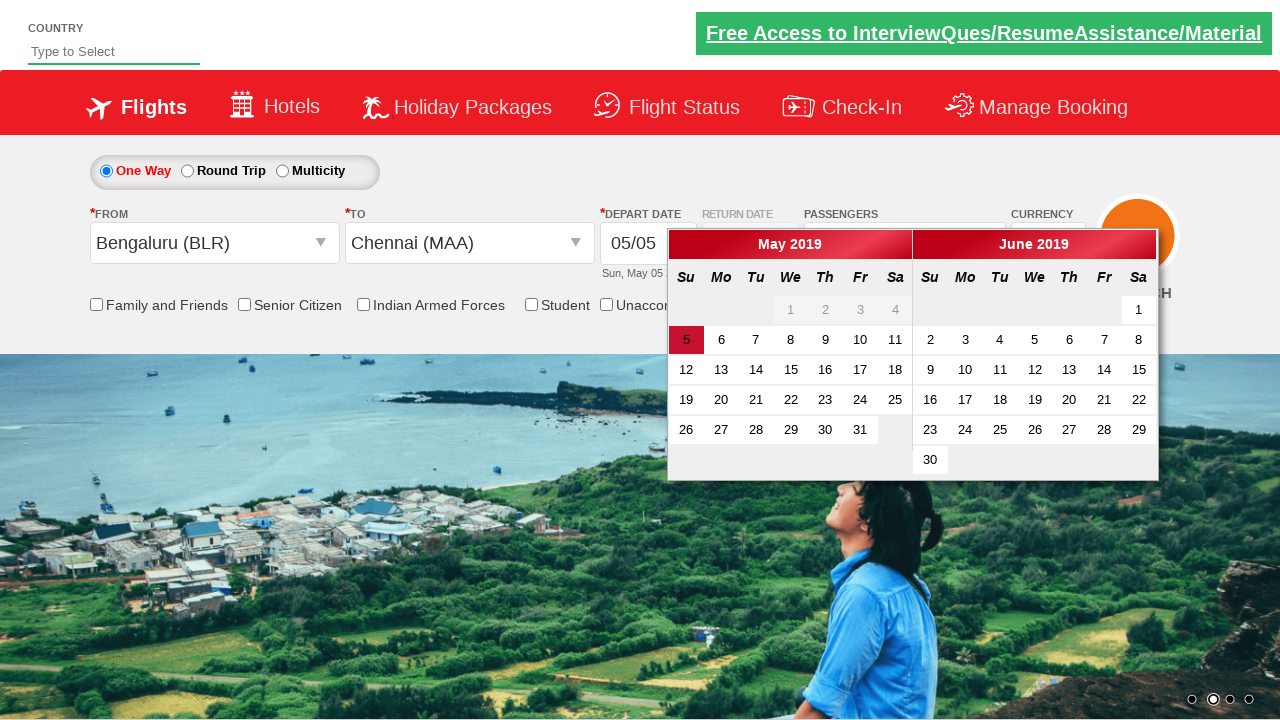

Clicked on active date in the date picker at (686, 340) on .ui-state-default.ui-state-active
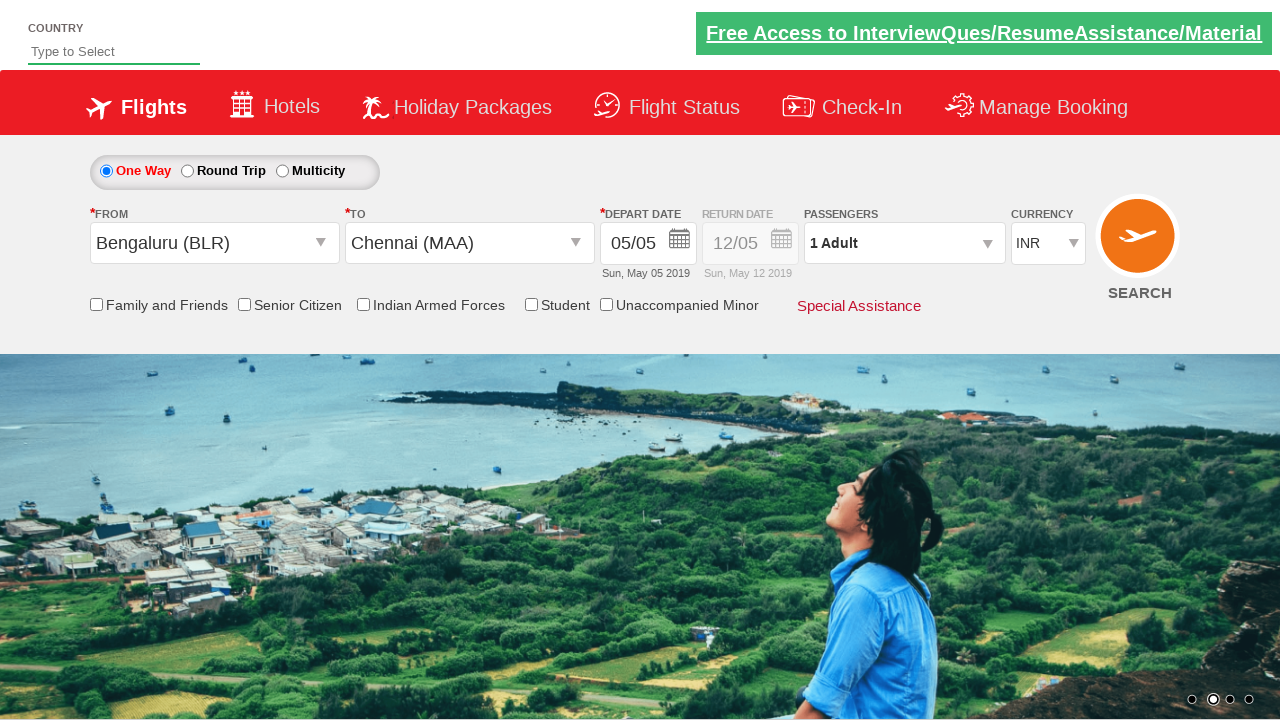

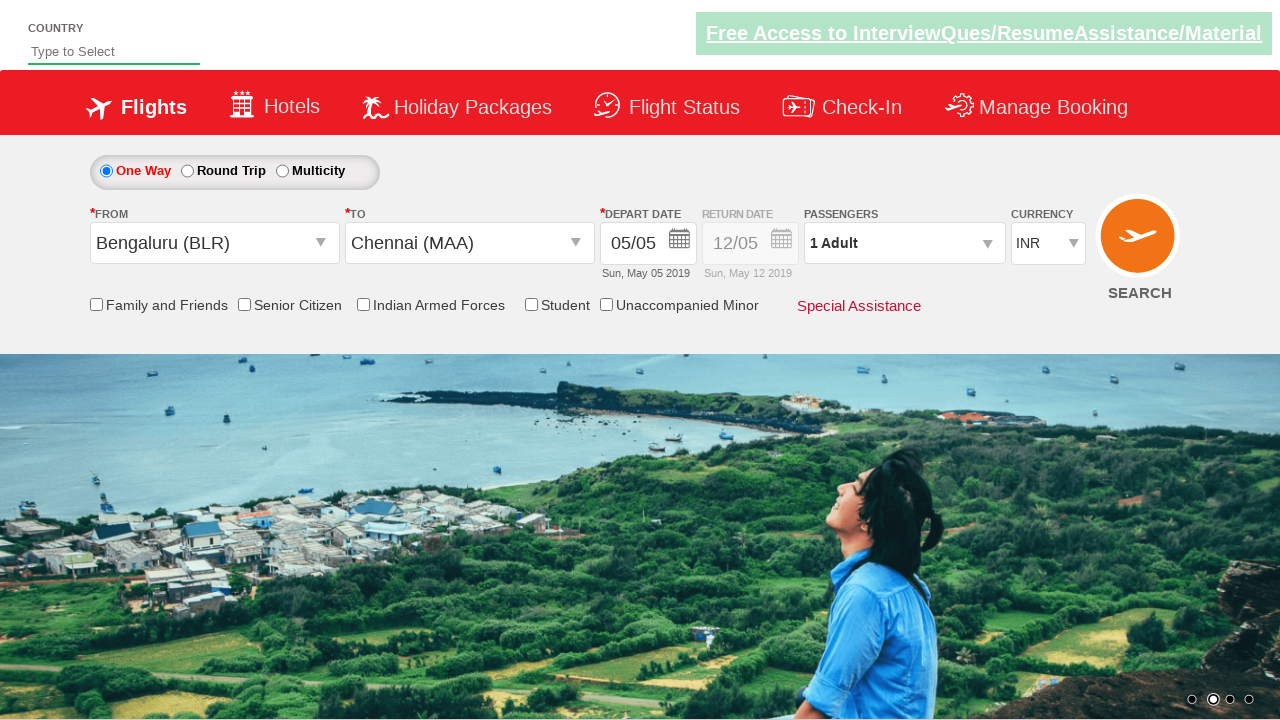